Tests React Semantic UI custom dropdown by selecting different friend names and verifying the selection is displayed.

Starting URL: https://react.semantic-ui.com/maximize/dropdown-example-selection/

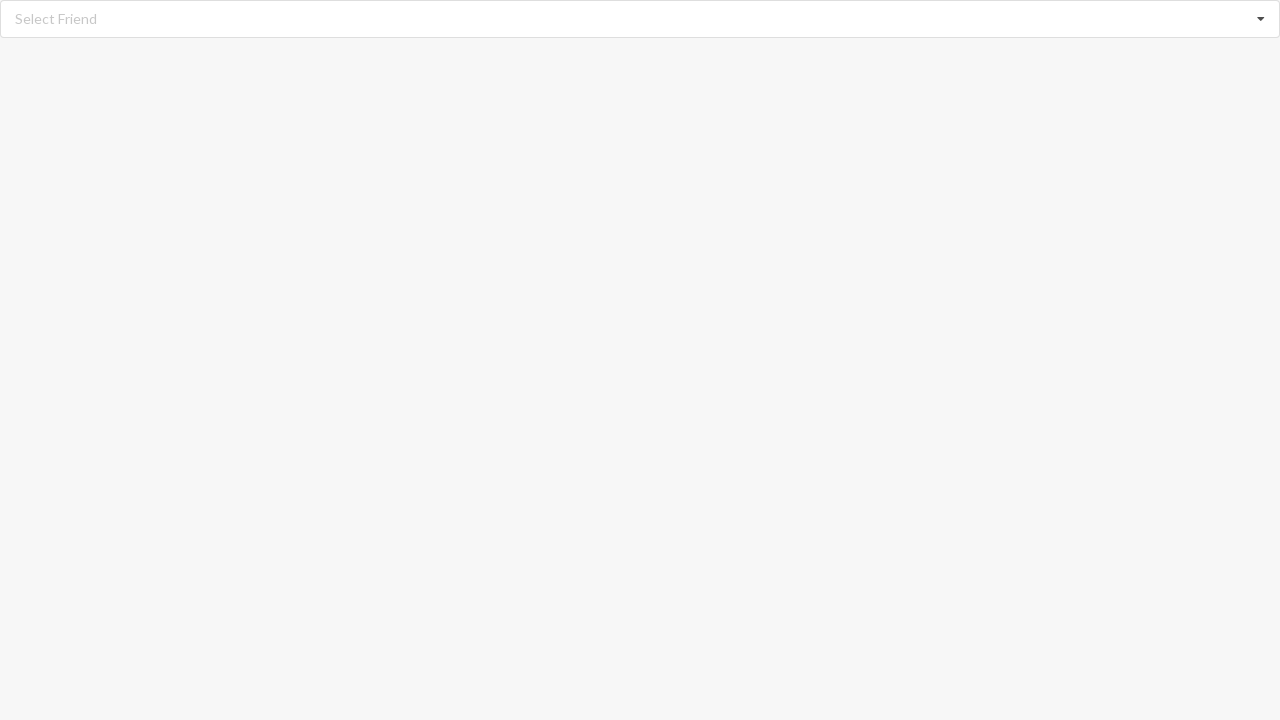

Clicked dropdown icon to expand options at (1261, 19) on i.dropdown.icon
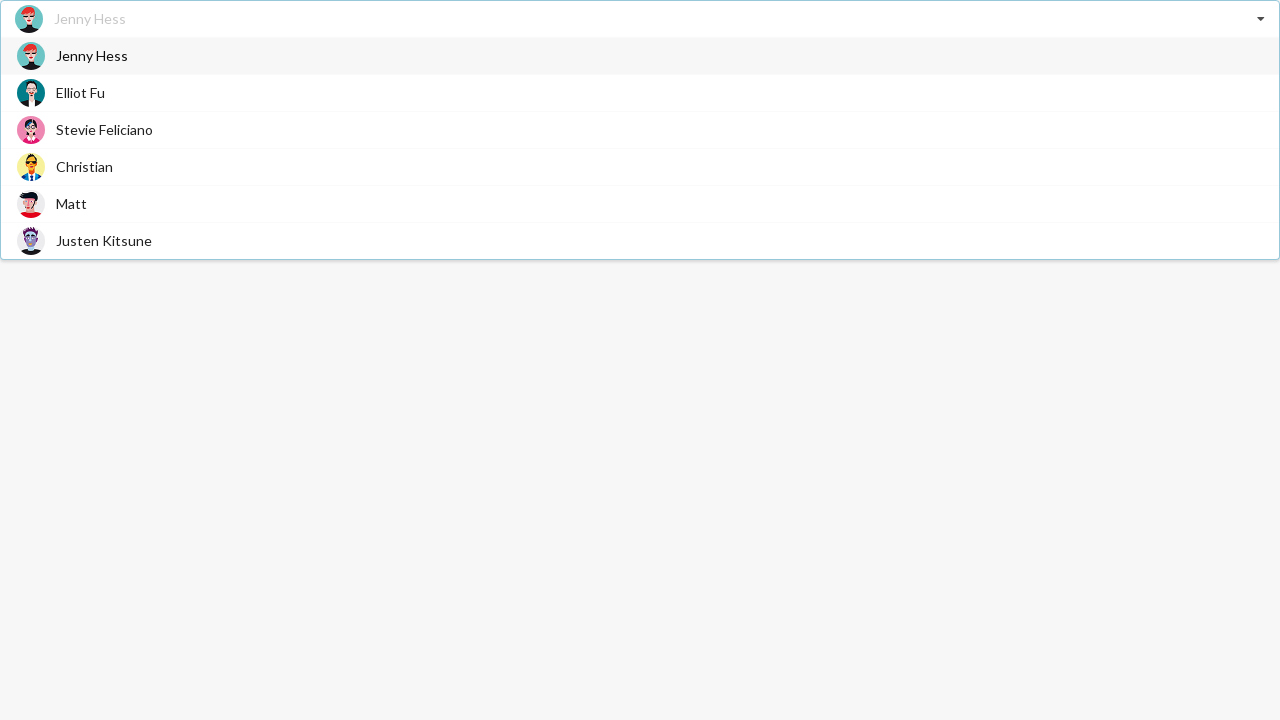

Waited for dropdown options to appear
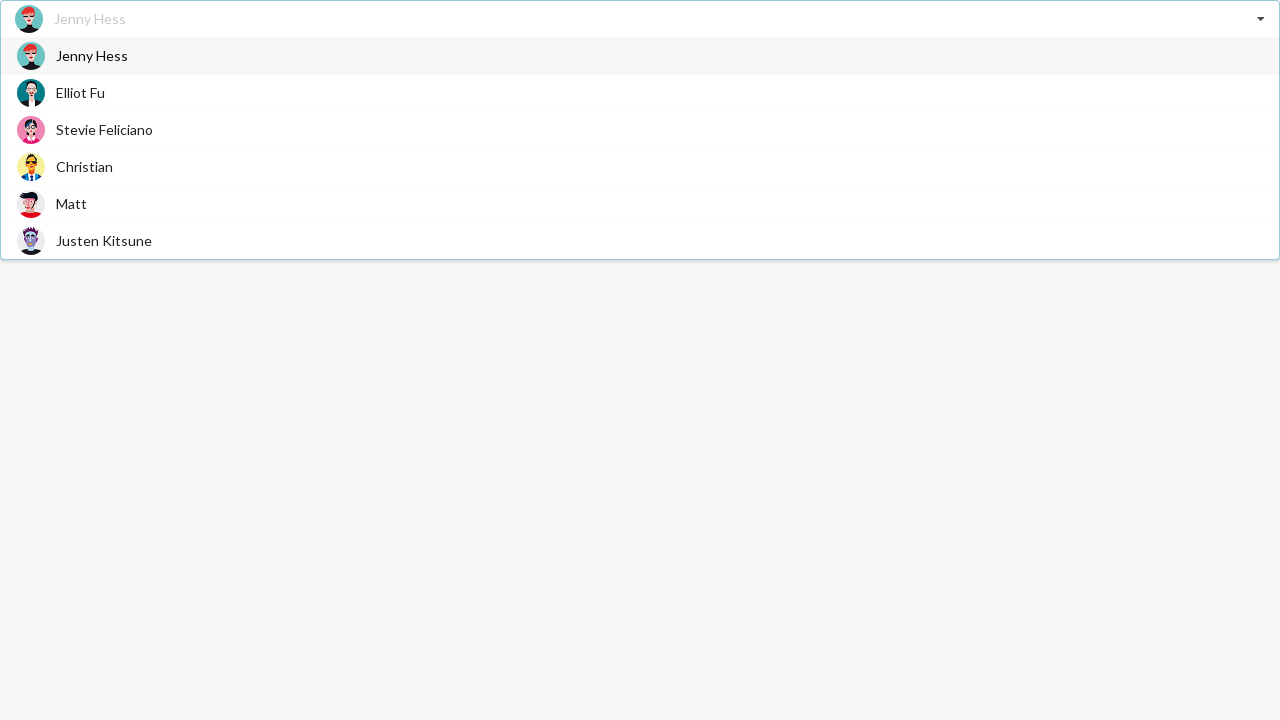

Selected 'Stevie Feliciano' from dropdown options at (104, 130) on div[role='option'] span:has-text('Stevie Feliciano')
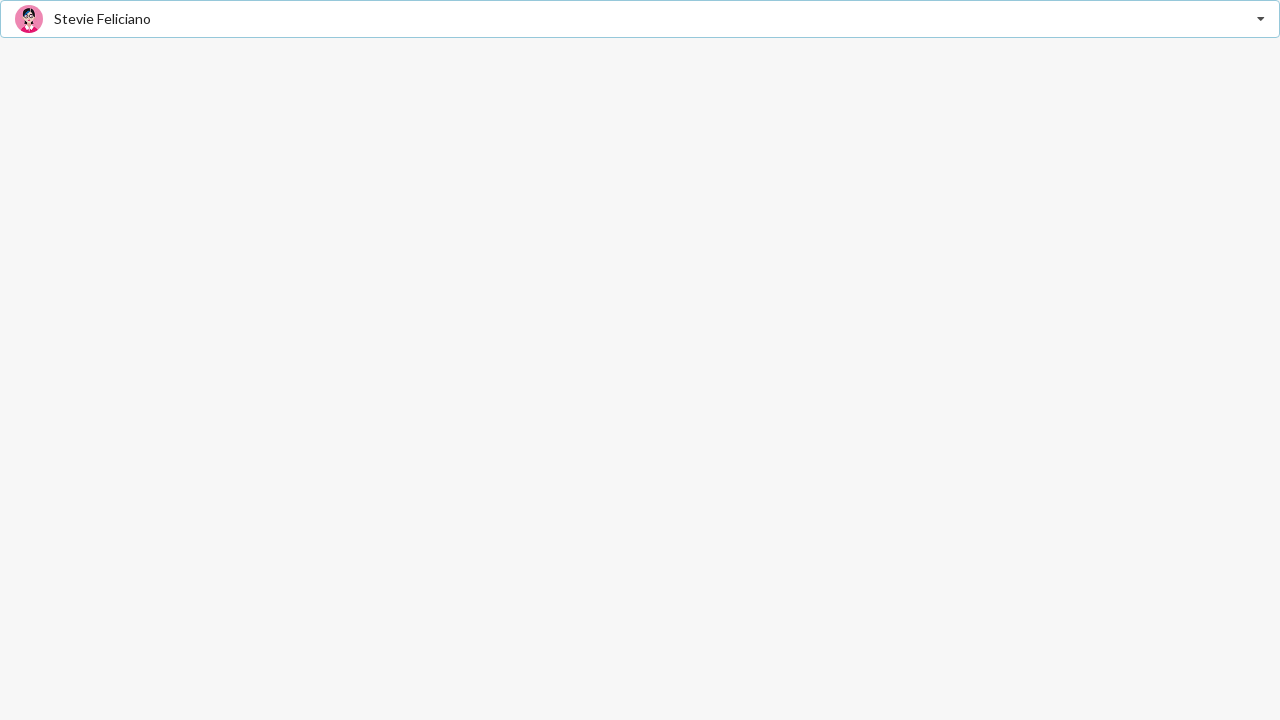

Verified 'Stevie Feliciano' selection is displayed
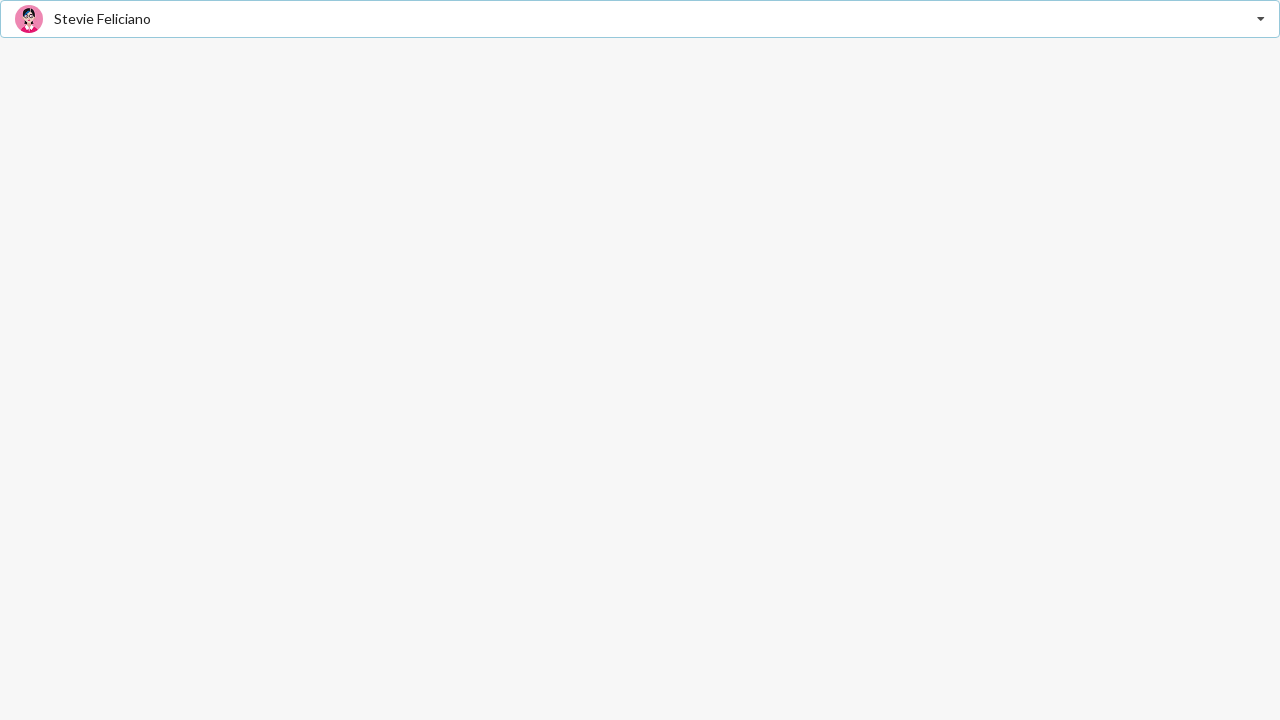

Clicked dropdown icon to expand options again at (1261, 19) on i.dropdown.icon
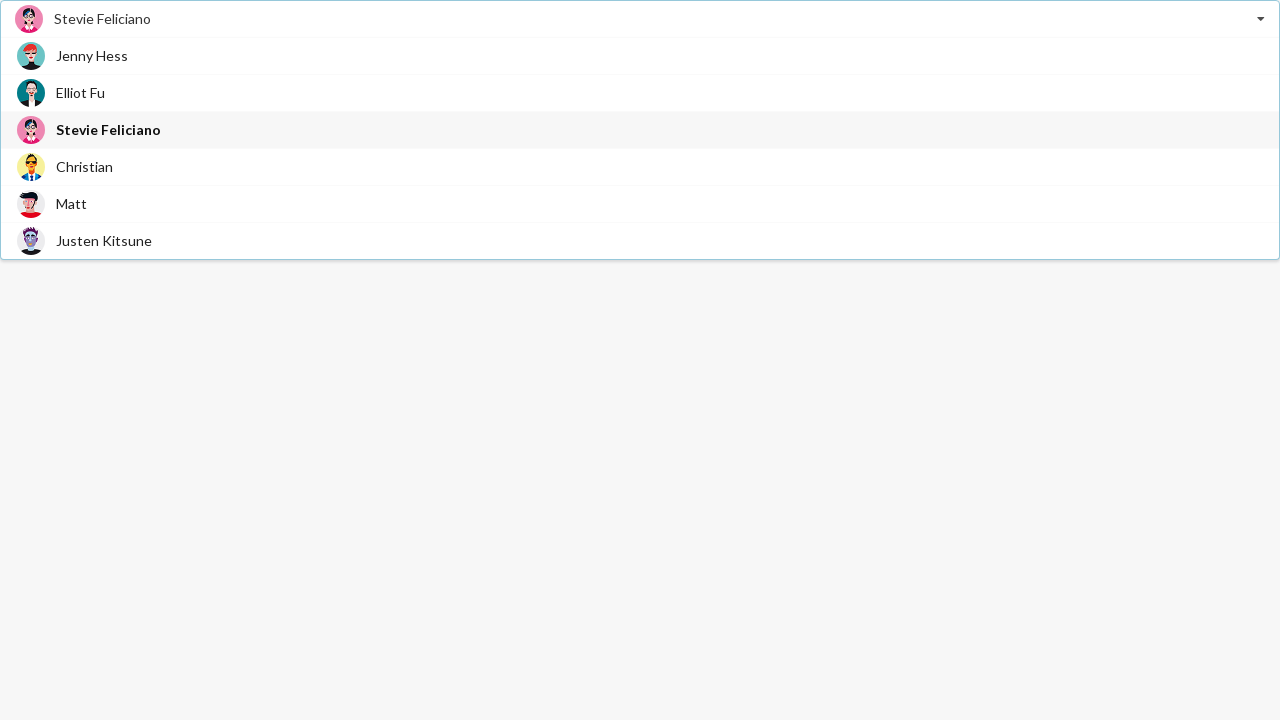

Waited for dropdown options to appear
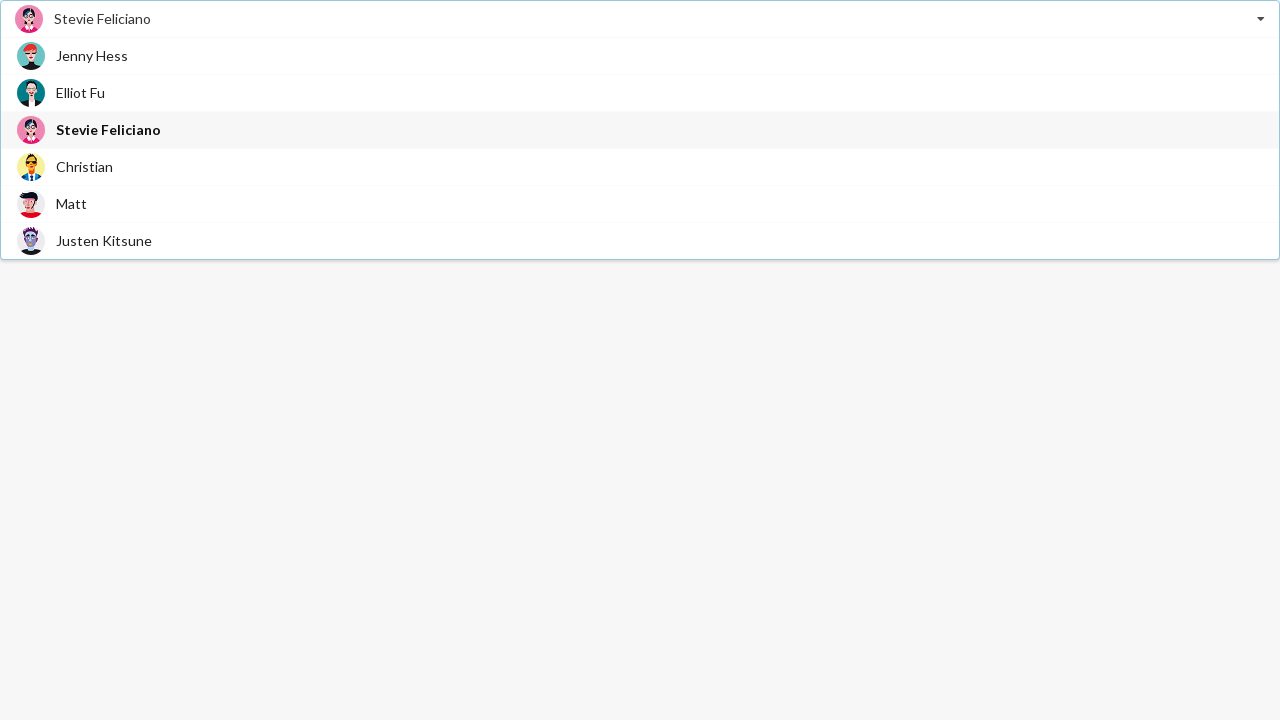

Selected 'Matt' from dropdown options at (72, 204) on div[role='option'] span:has-text('Matt')
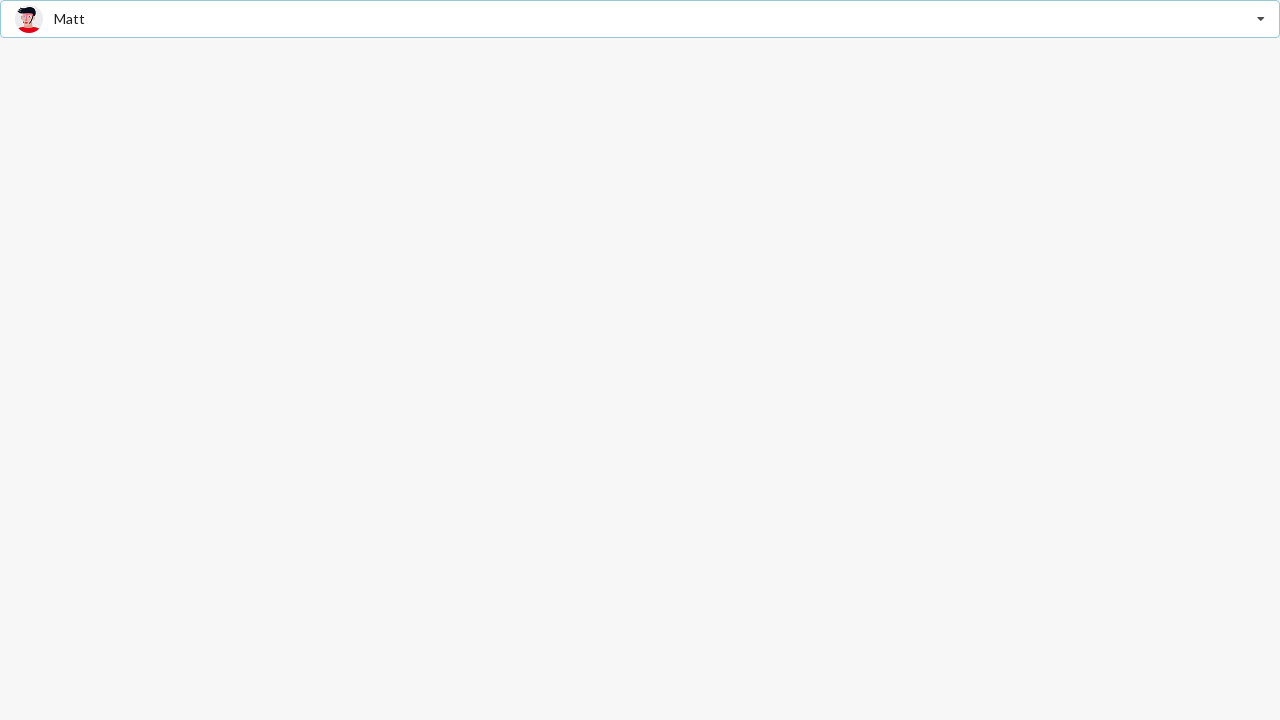

Verified 'Matt' selection is displayed
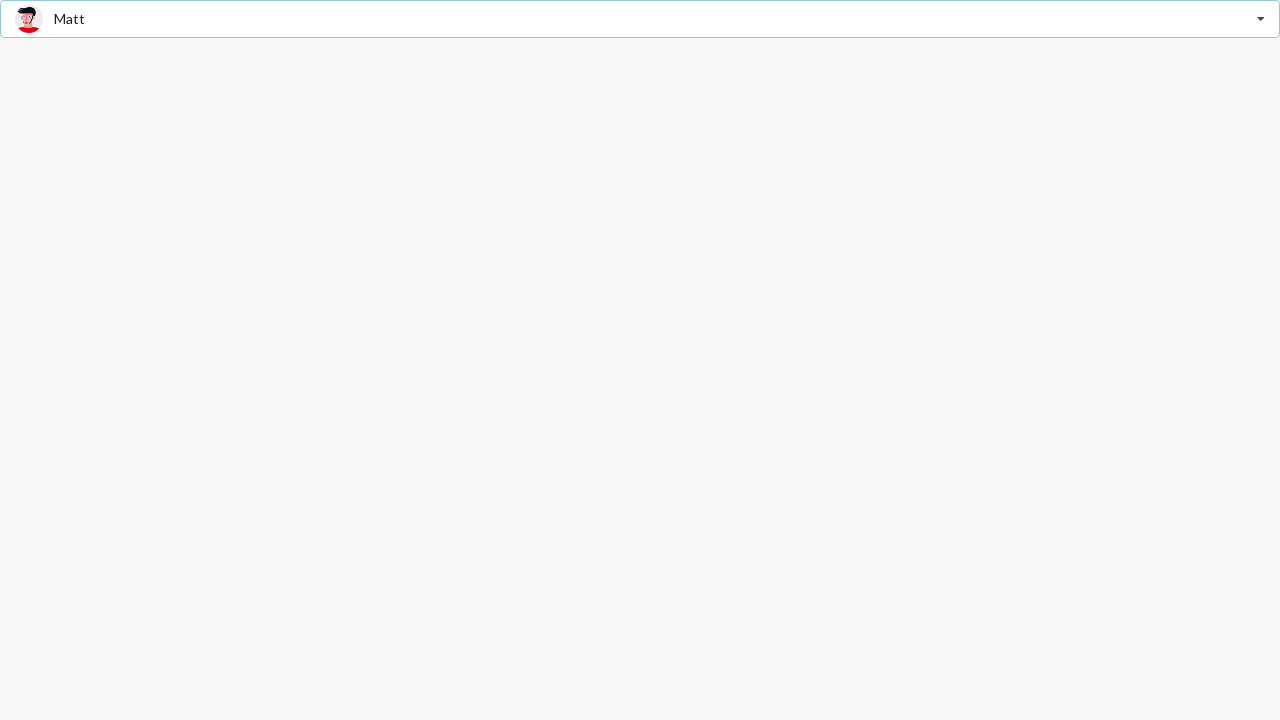

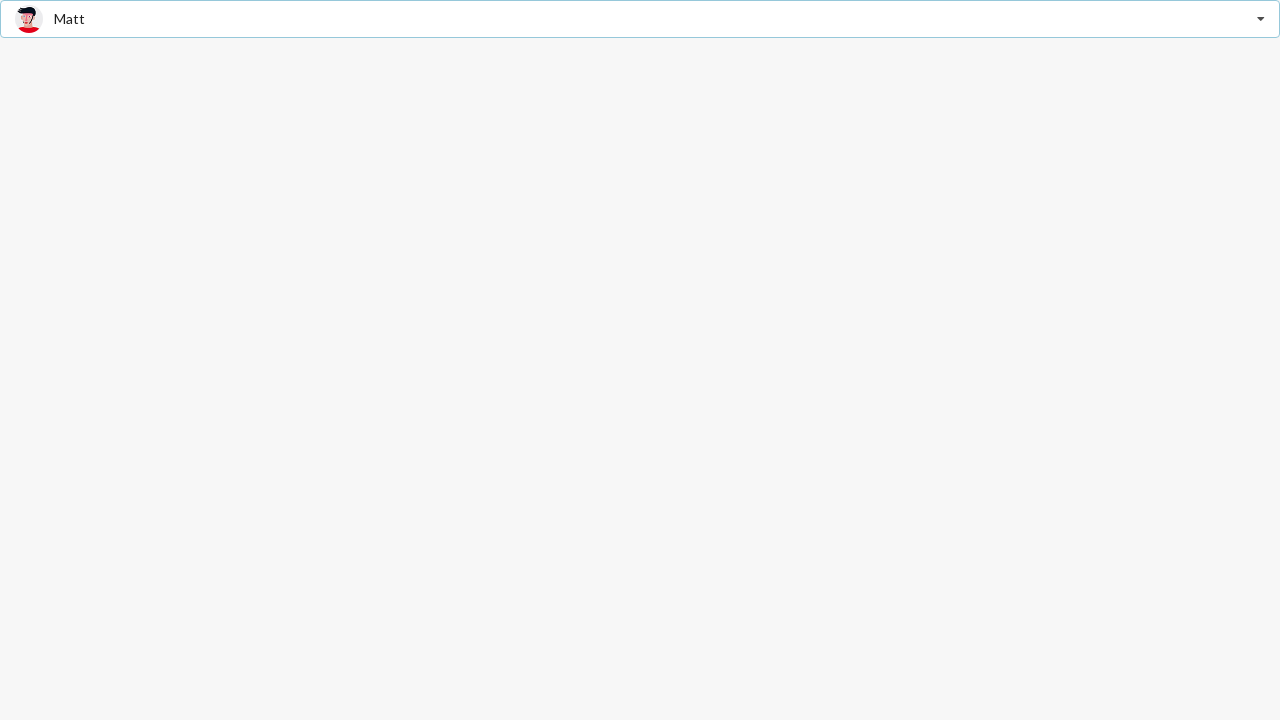